Tests drag and drop functionality within a frame by dragging an element and dropping it onto a target element

Starting URL: https://jqueryui.com/droppable/

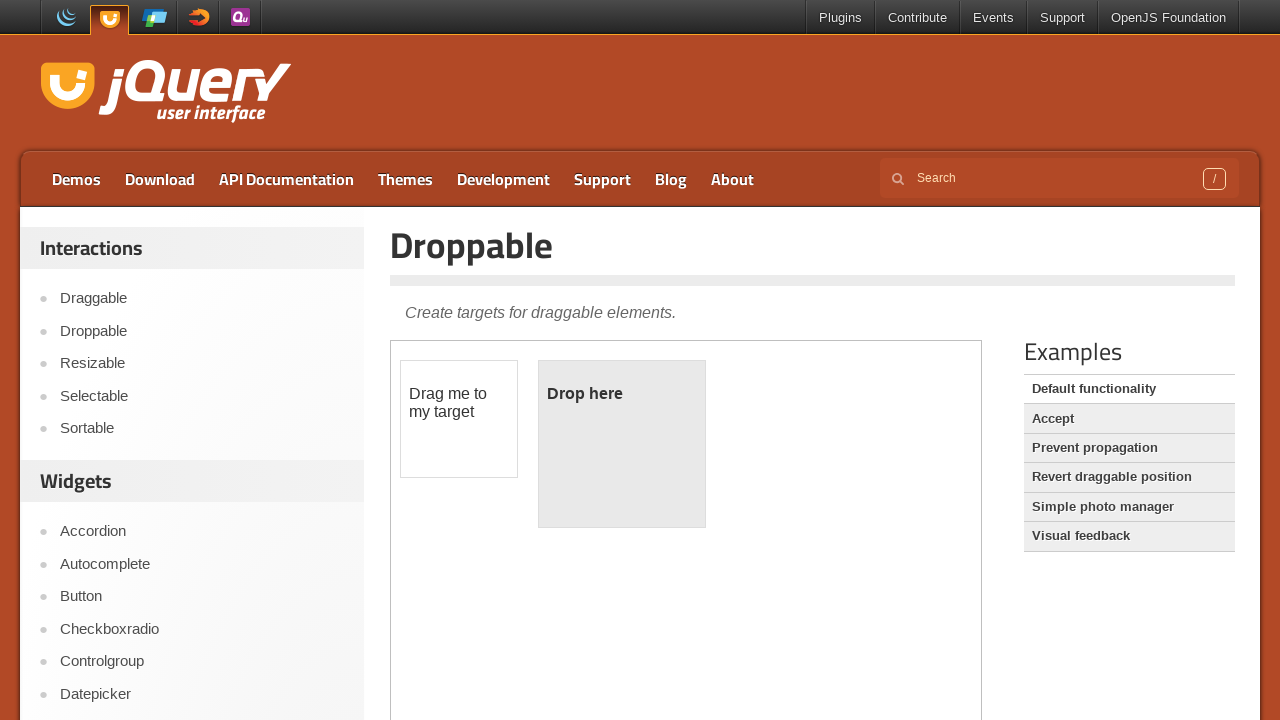

Located the first iframe containing the drag and drop demo
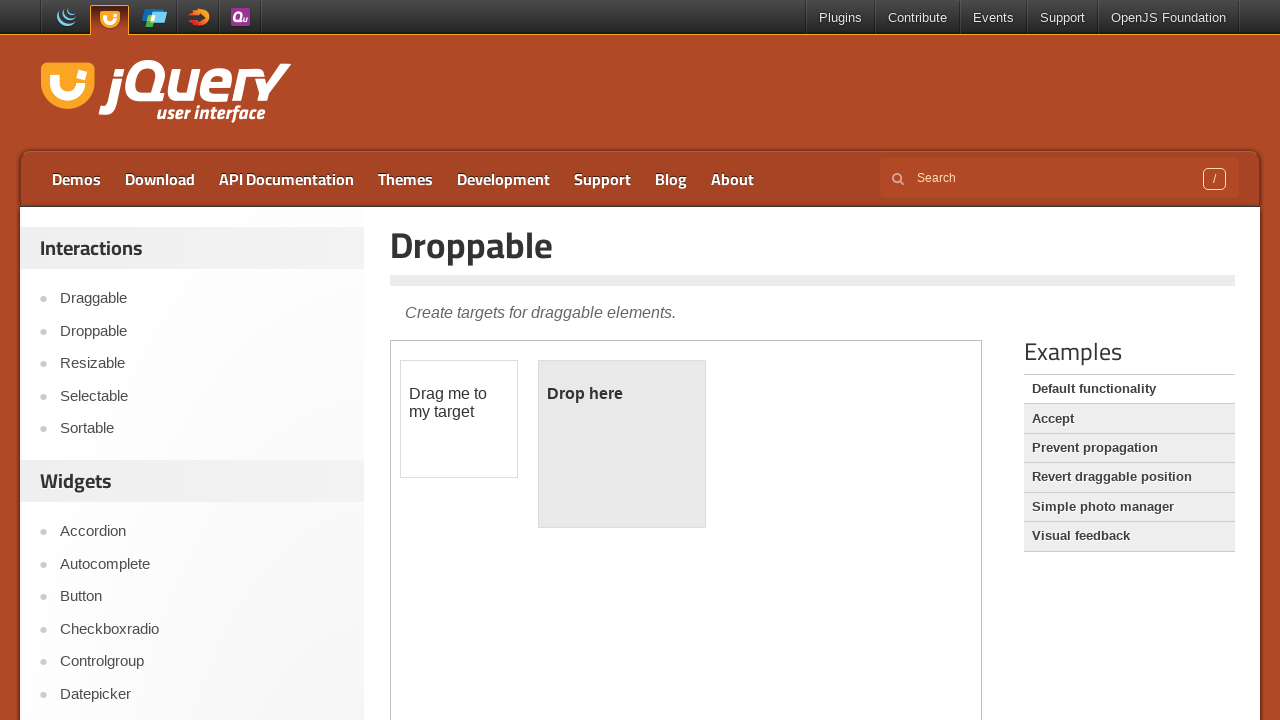

Located the draggable element with id 'draggable'
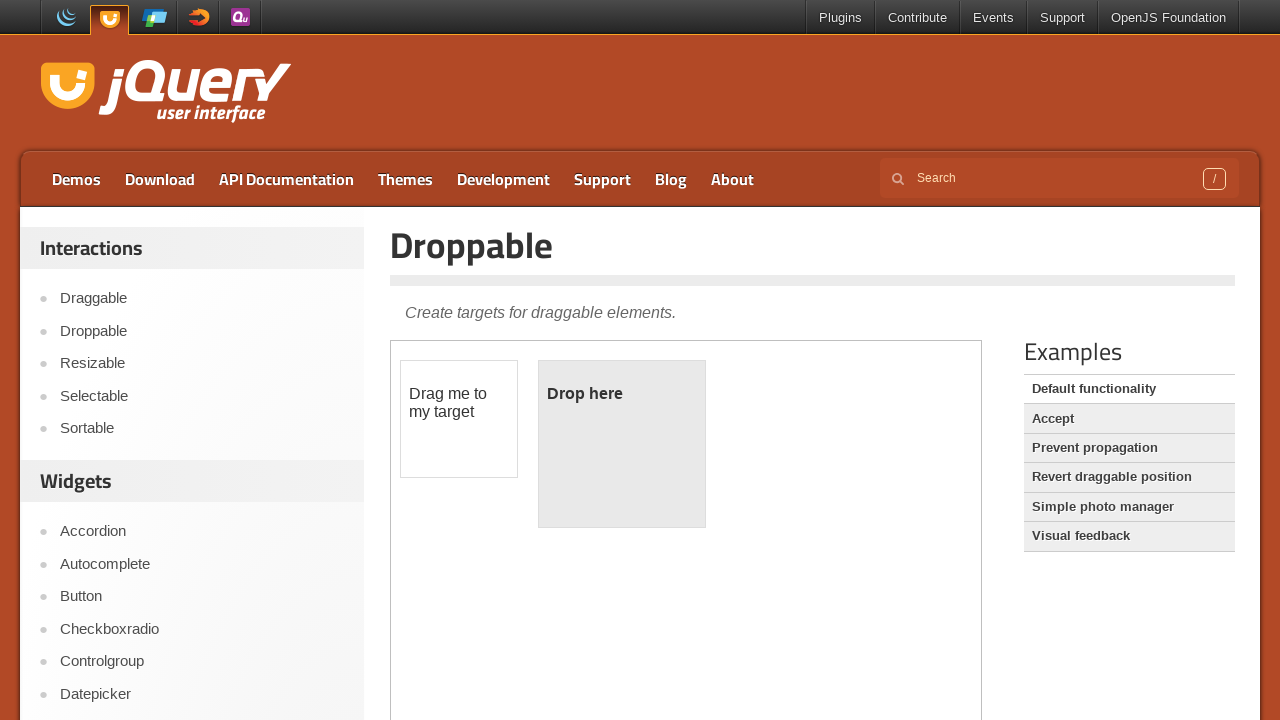

Located the droppable target element with id 'droppable'
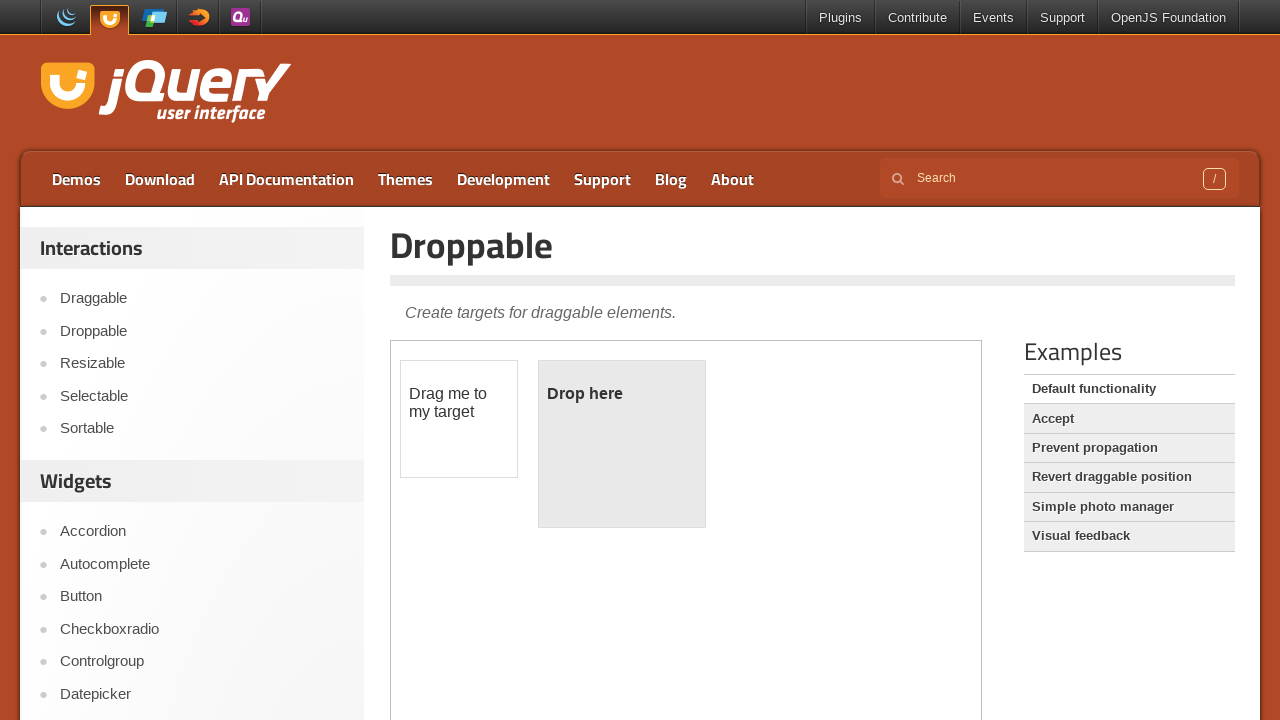

Dragged the draggable element onto the droppable target at (622, 444)
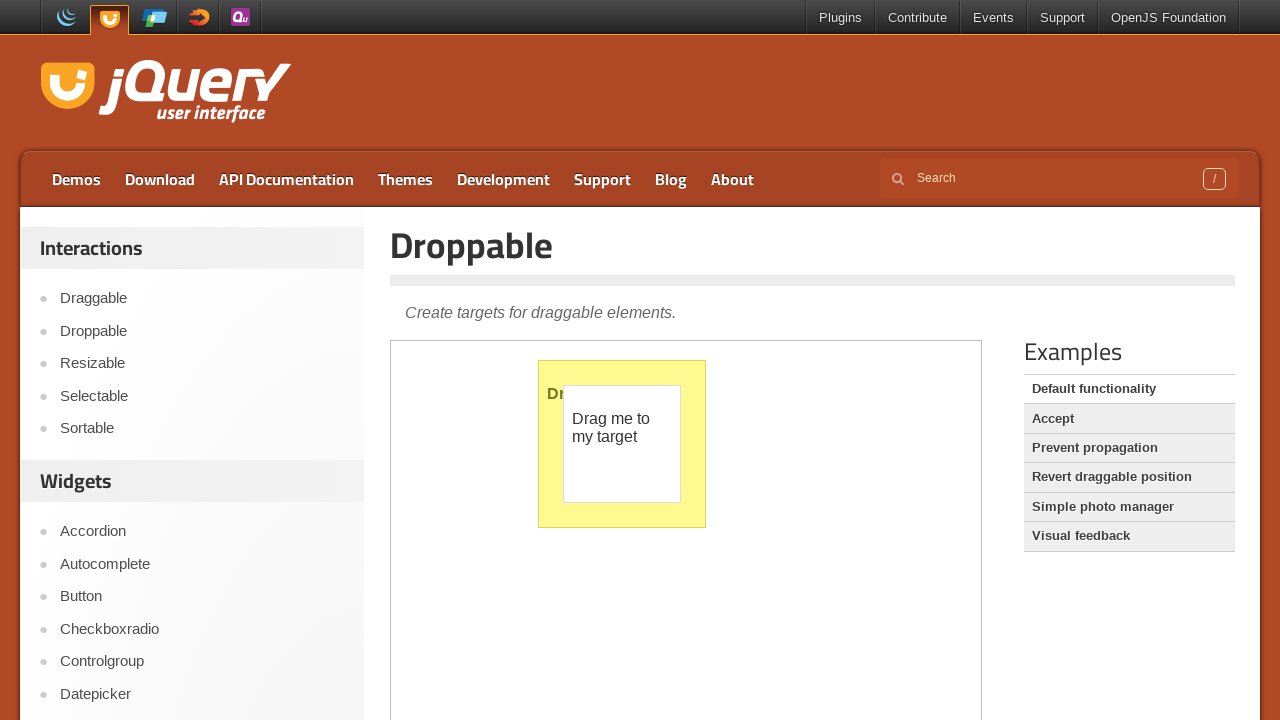

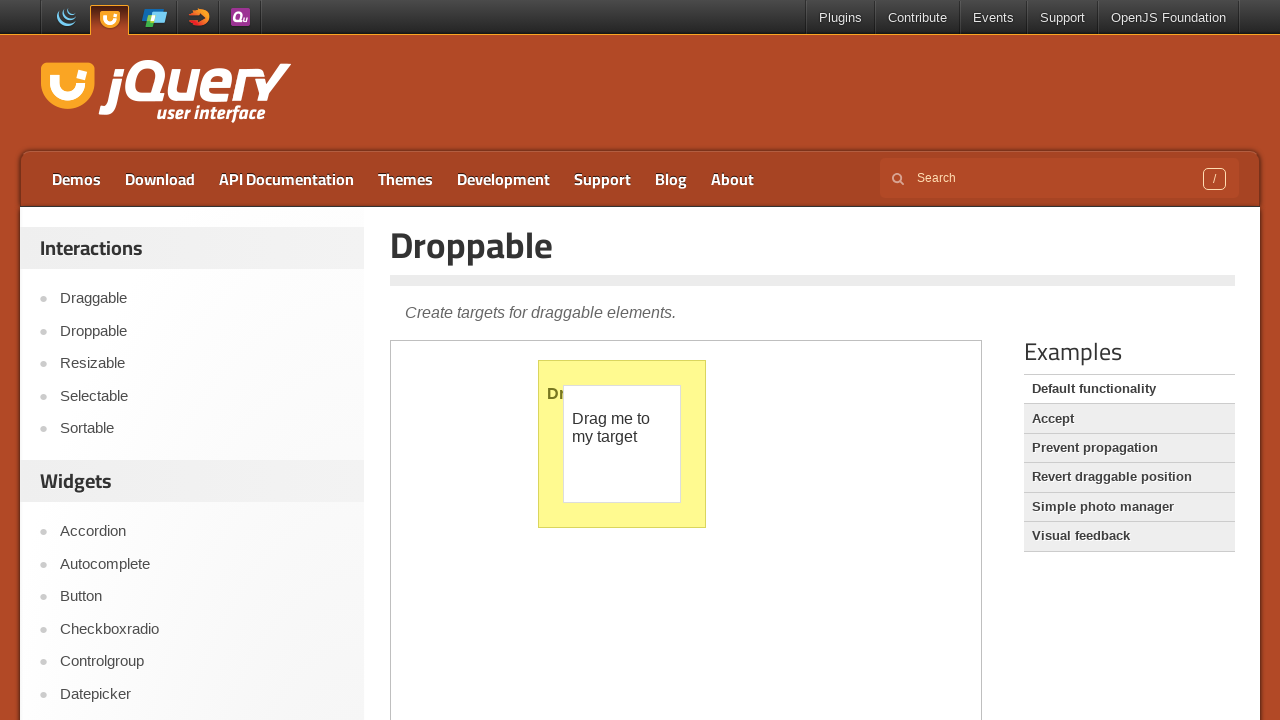